Tests JavaScript confirm dialog by clicking the confirm button twice - first accepting then dismissing the dialog

Starting URL: https://the-internet.herokuapp.com/javascript_alerts

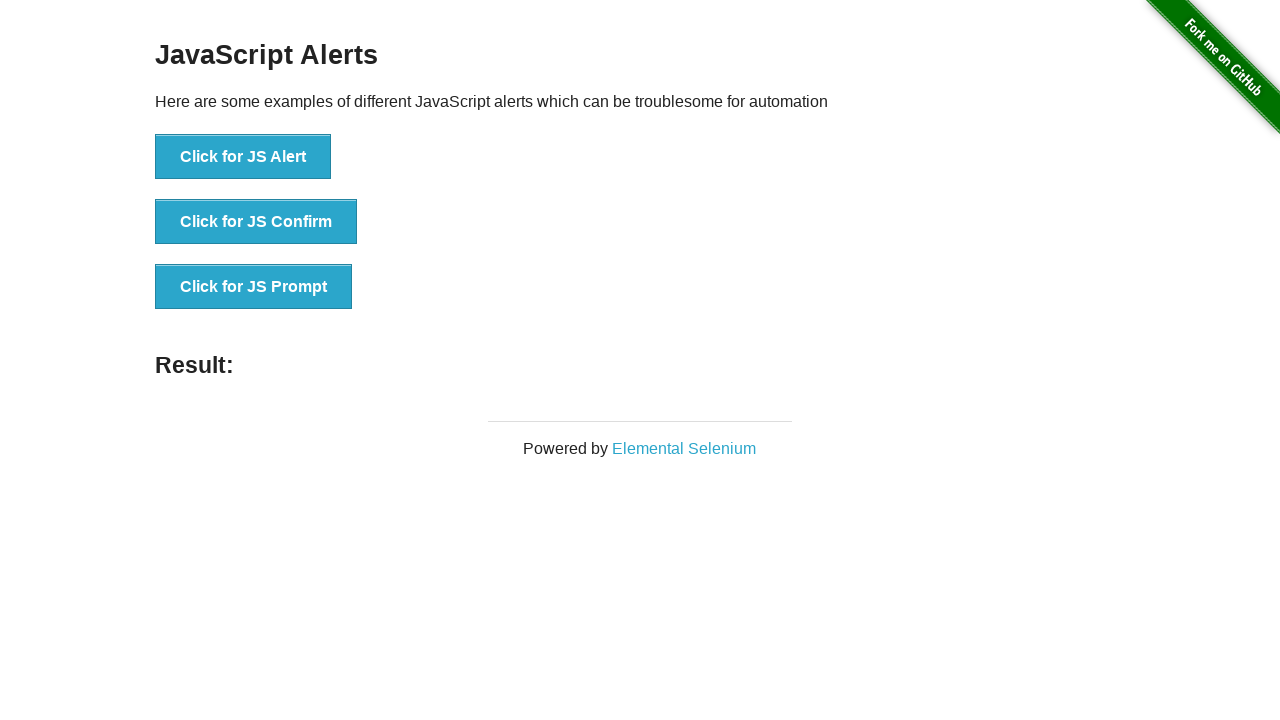

Clicked the second button to trigger JavaScript confirm dialog at (256, 222) on (//div[starts-with(@class,'exam')]/descendant::button)[2]
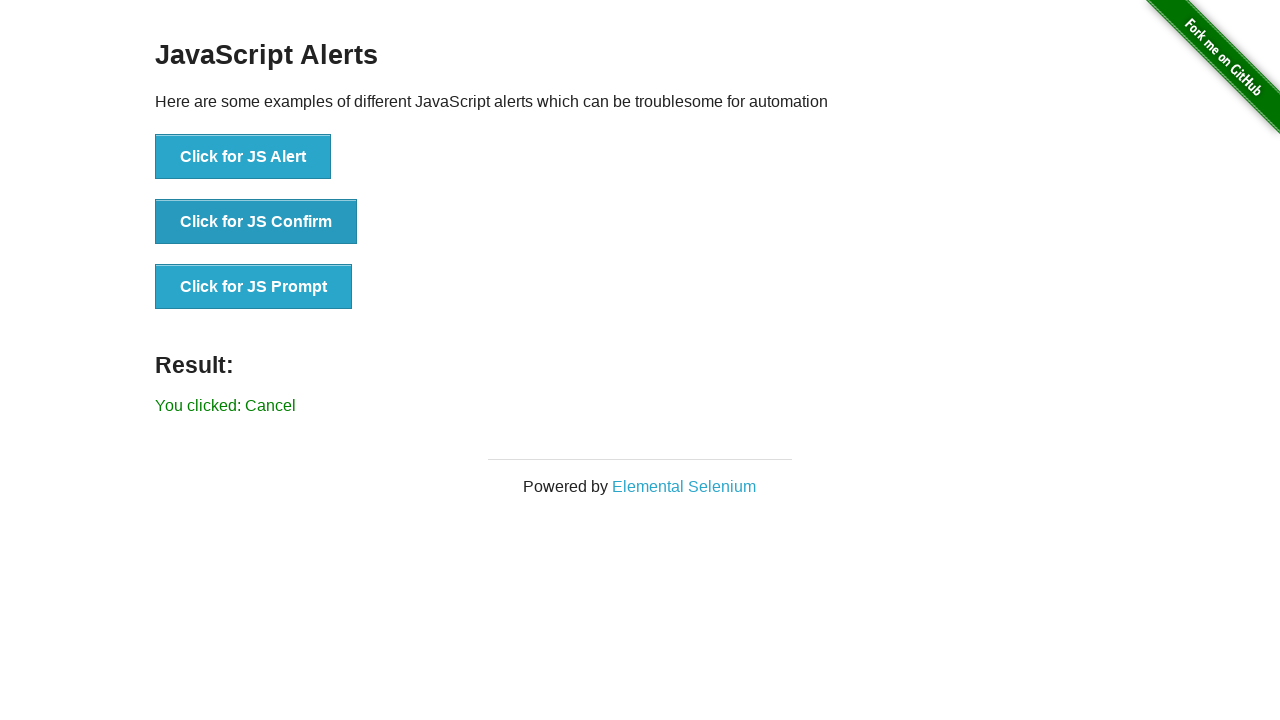

Set up dialog handler to accept the confirm dialog
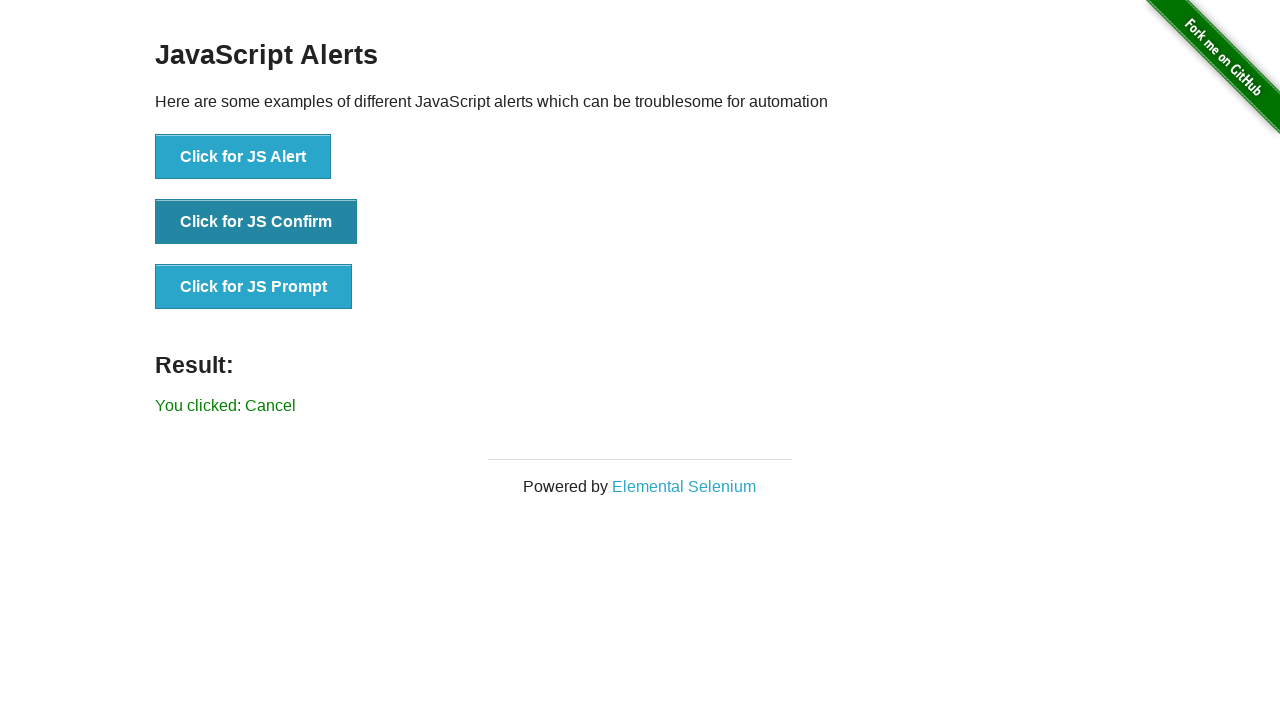

Waited for result text to appear after accepting dialog
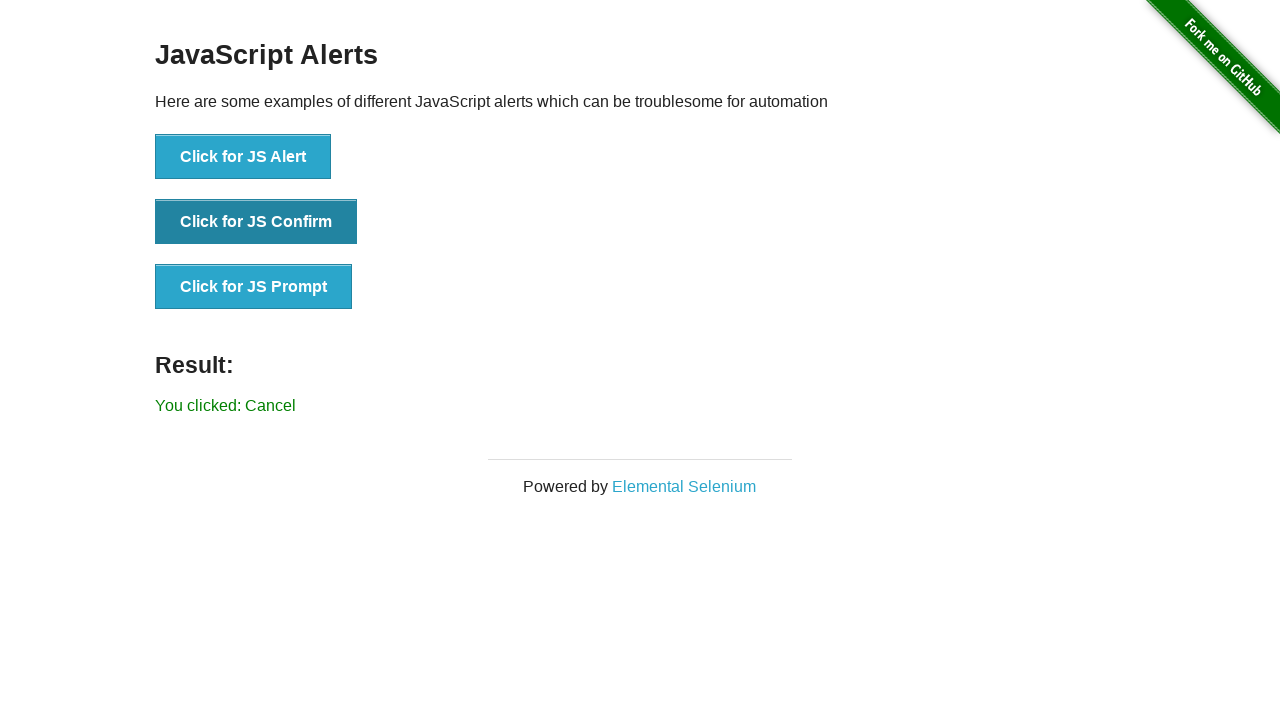

Clicked the second button again to trigger another JavaScript confirm dialog at (256, 222) on (//div[starts-with(@class,'exam')]/descendant::button)[2]
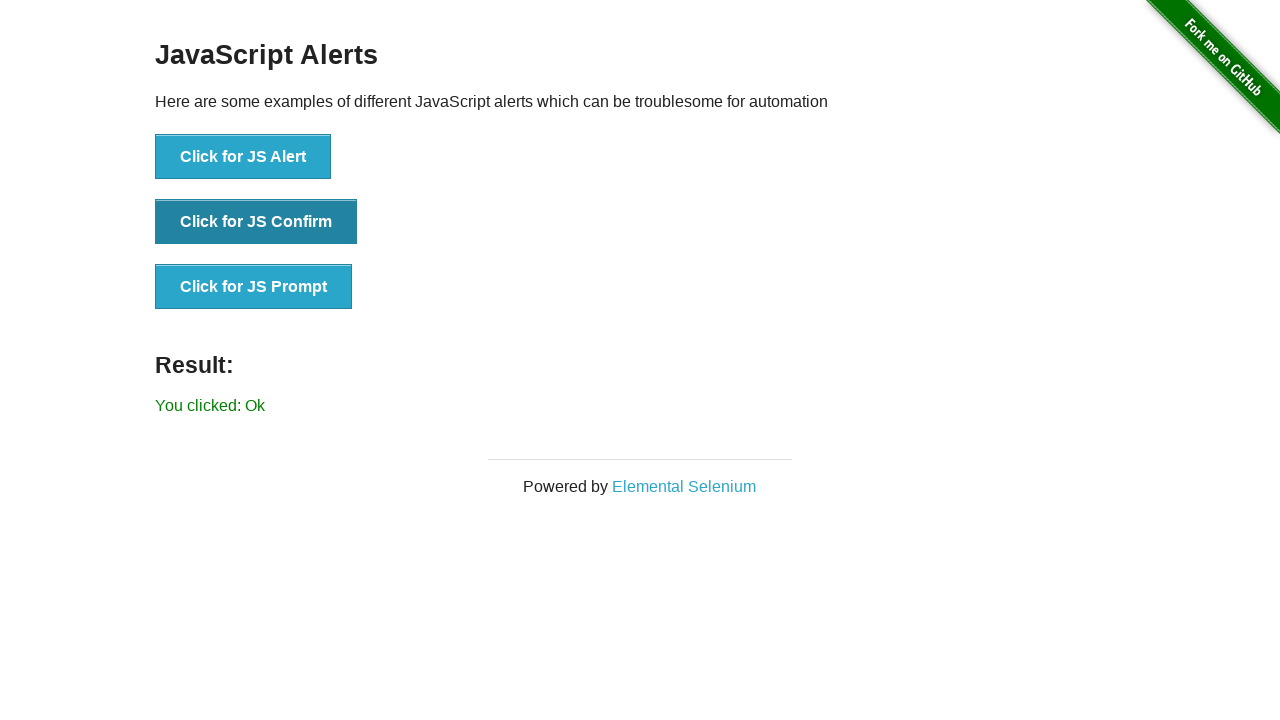

Set up dialog handler to dismiss the confirm dialog
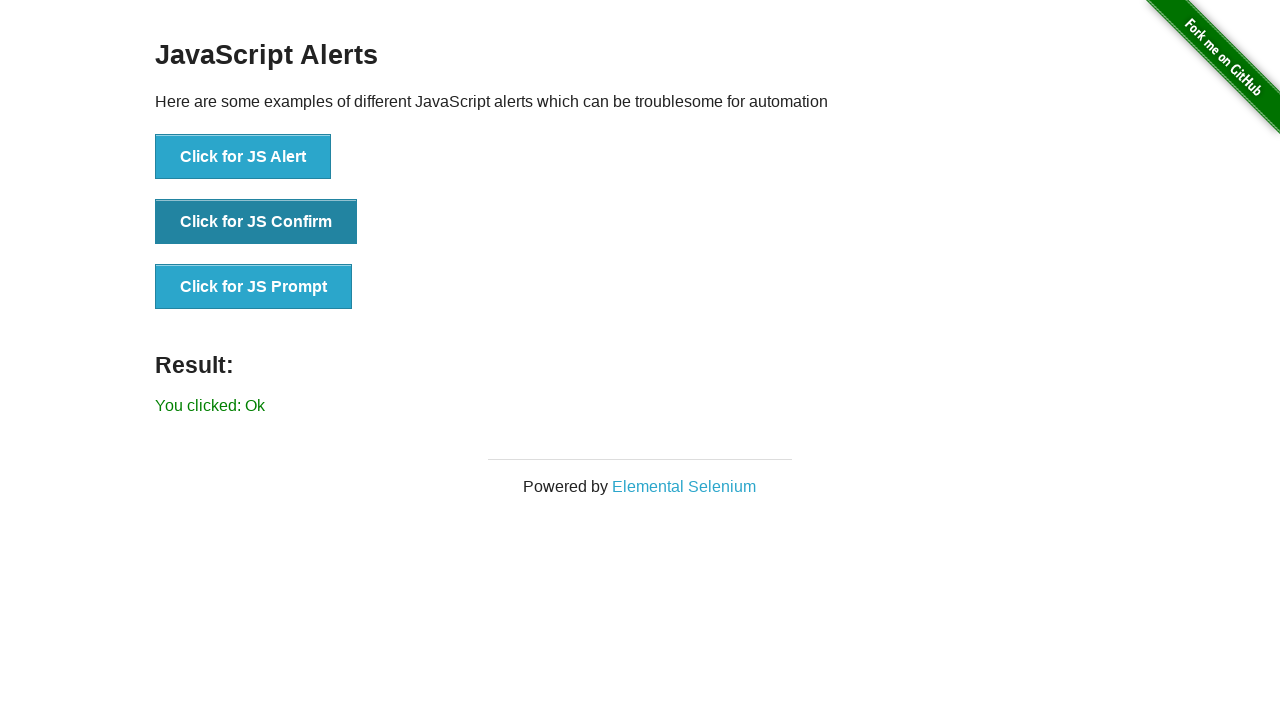

Waited for result text to update after dismissing dialog
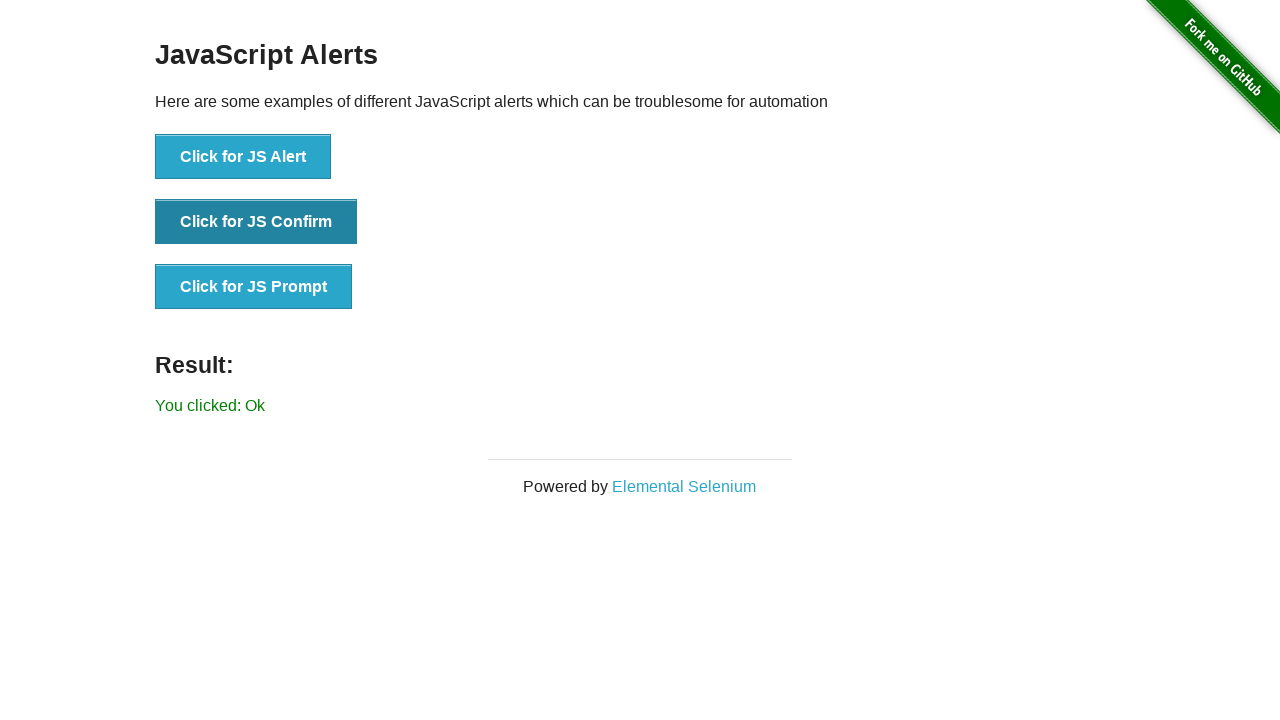

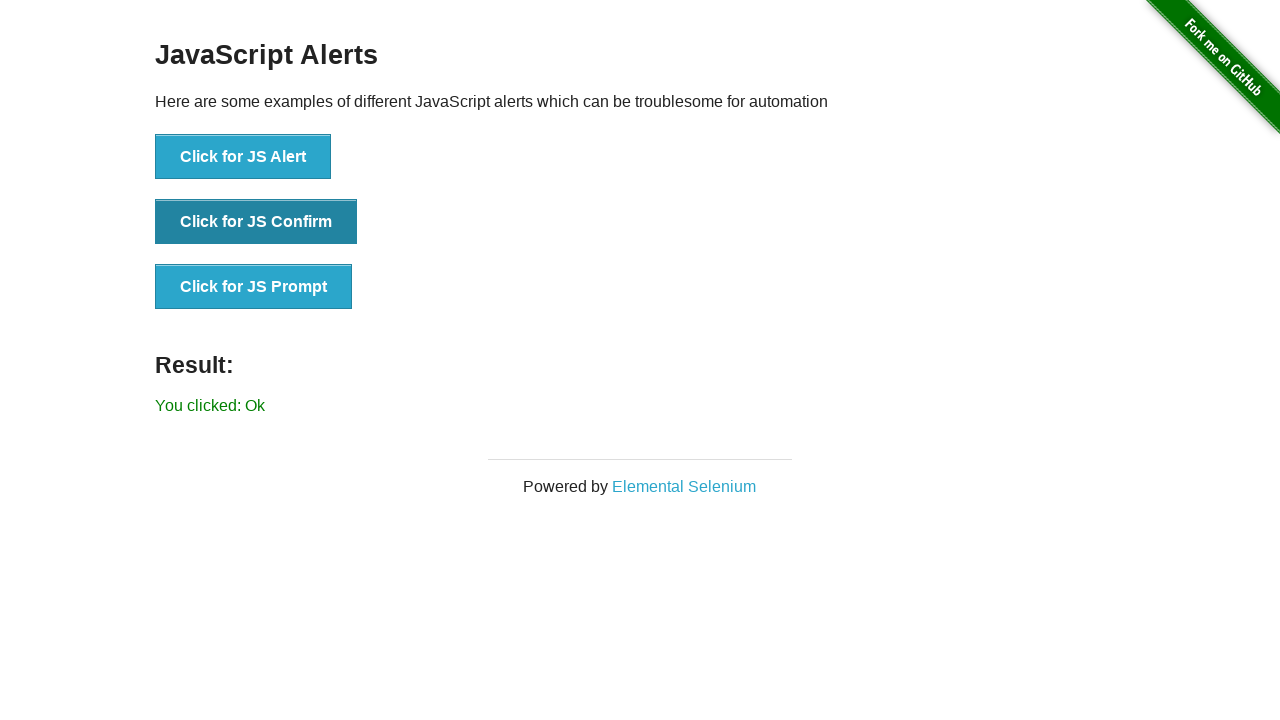